Tests drag and drop functionality within an iframe on jQuery UI demo page, then switches back to main content to interact with search field

Starting URL: https://jqueryui.com/droppable/

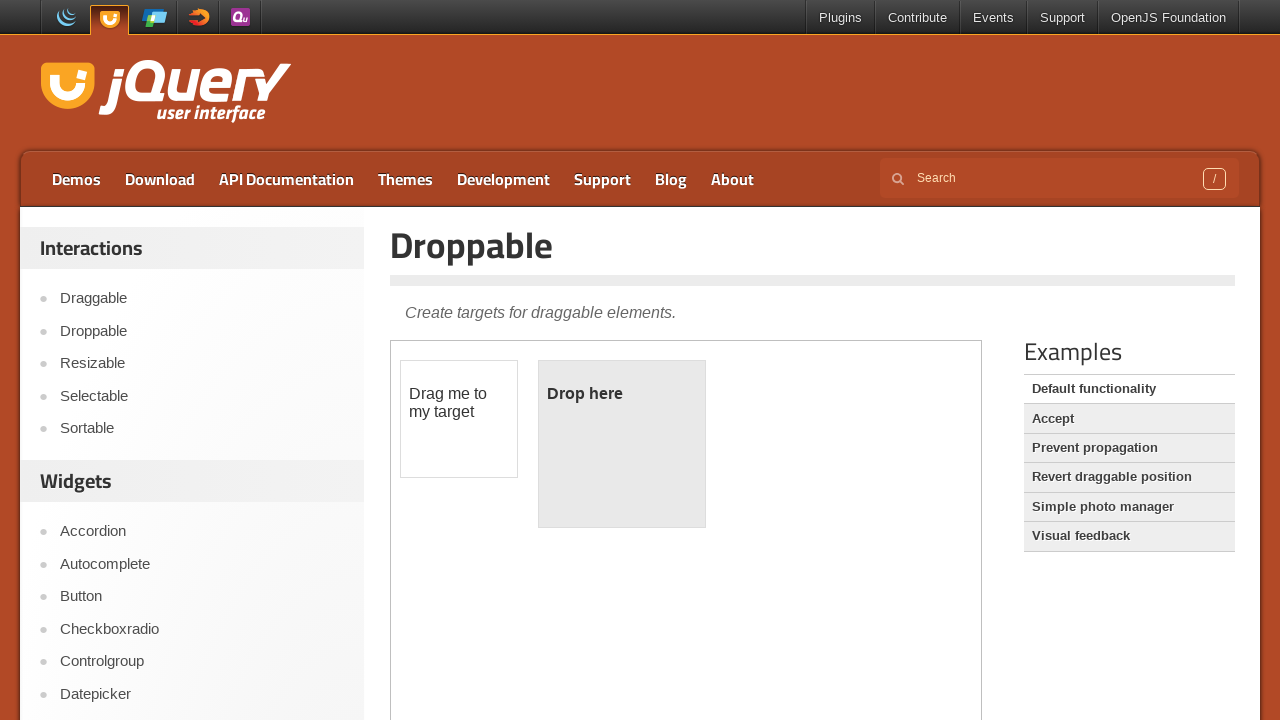

Located iframe containing drag and drop demo
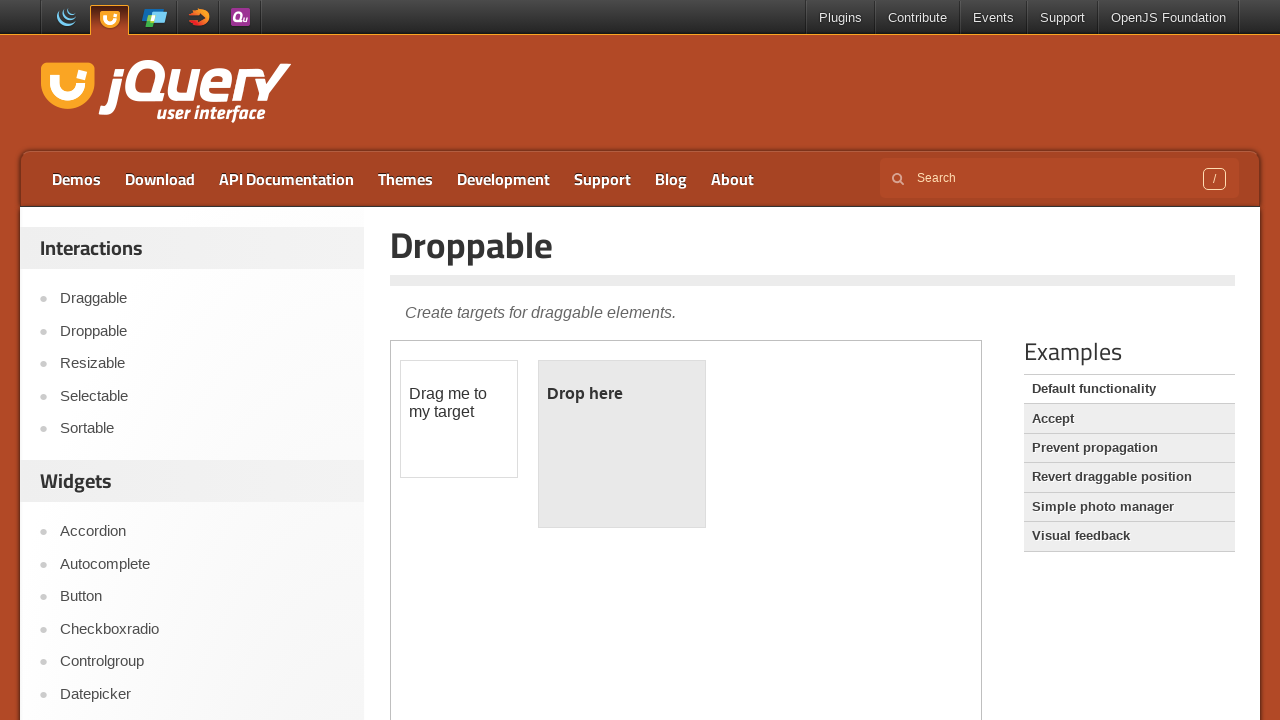

Located draggable element within iframe
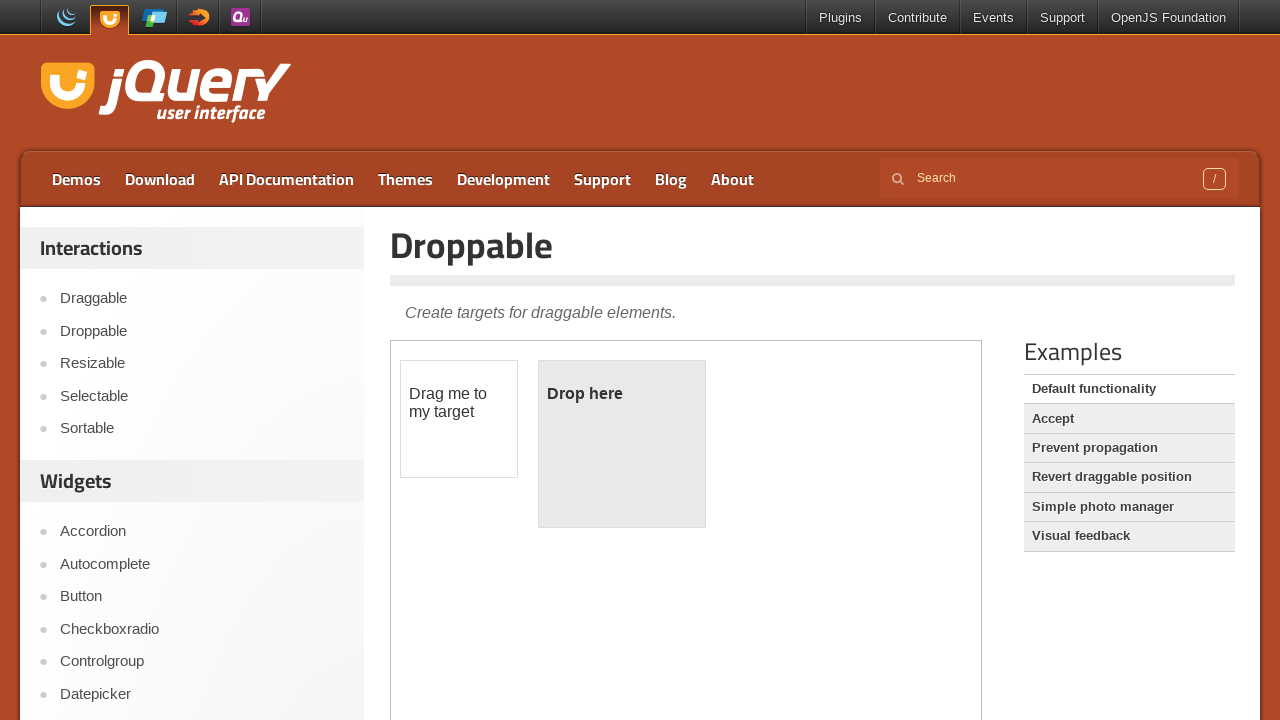

Located droppable target element within iframe
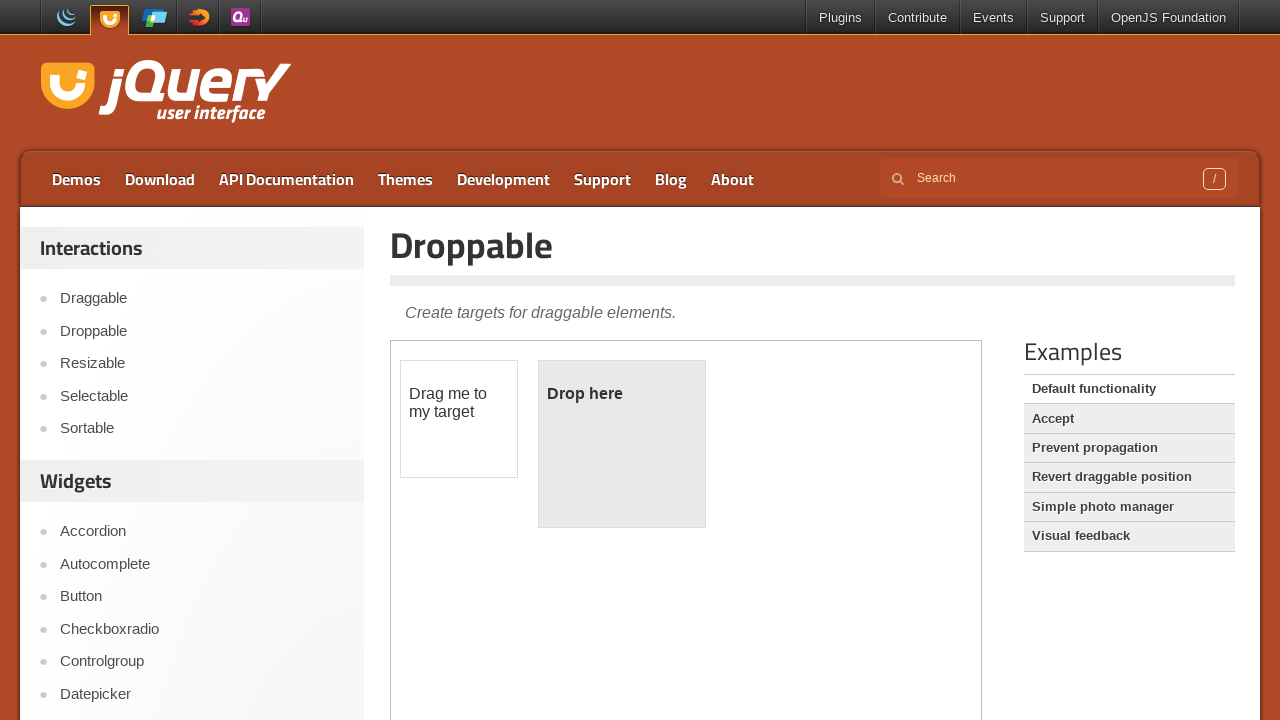

Dragged element from source to target within iframe at (622, 444)
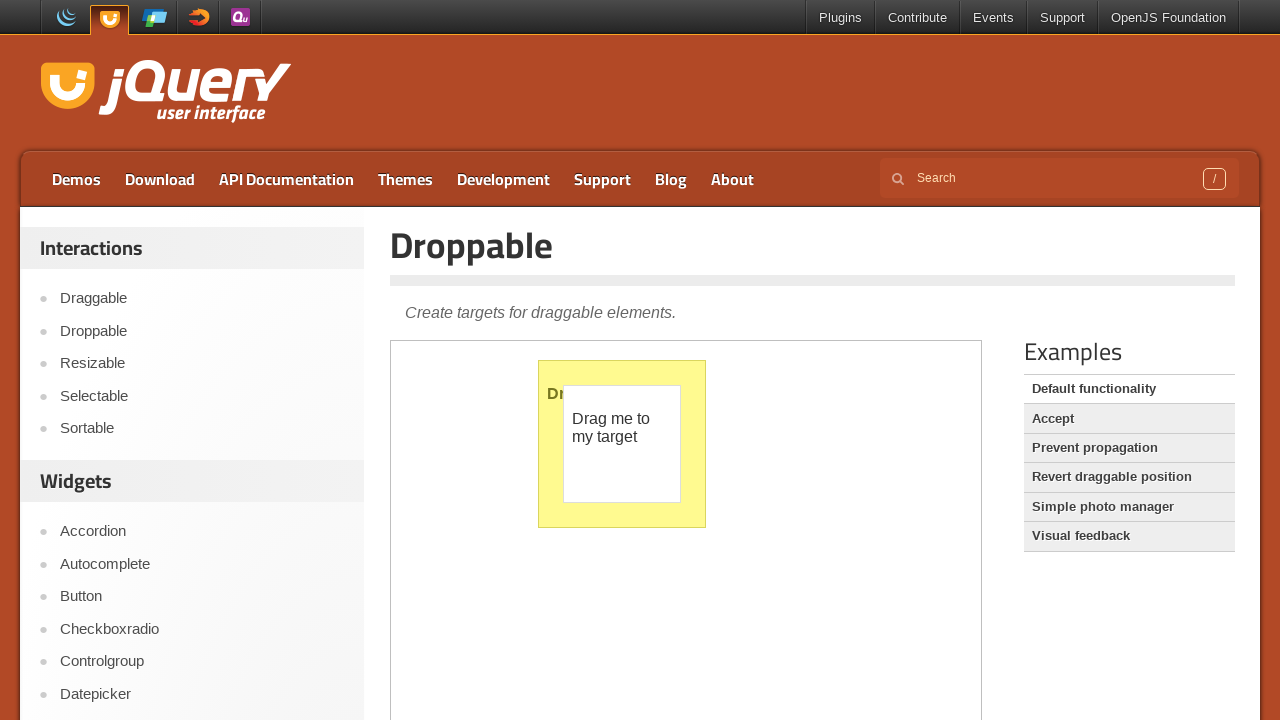

Filled search field with 'Done !' and switched back to main page content on input[name='s']
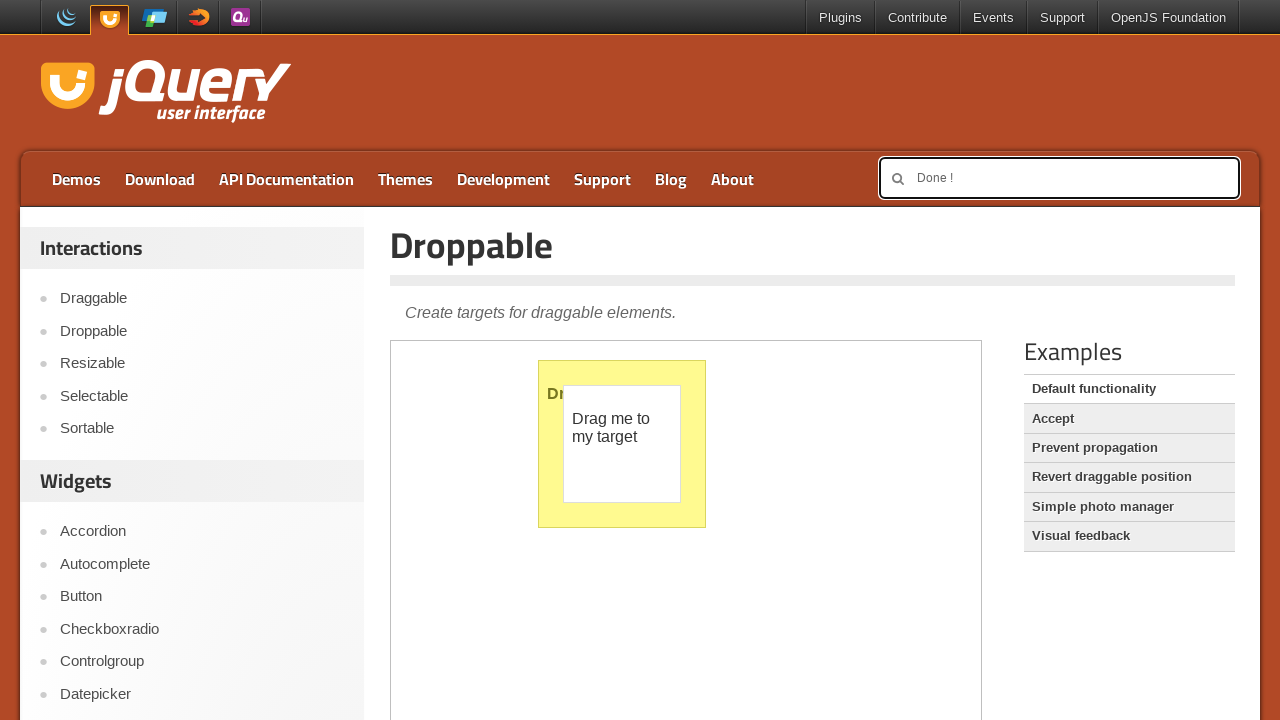

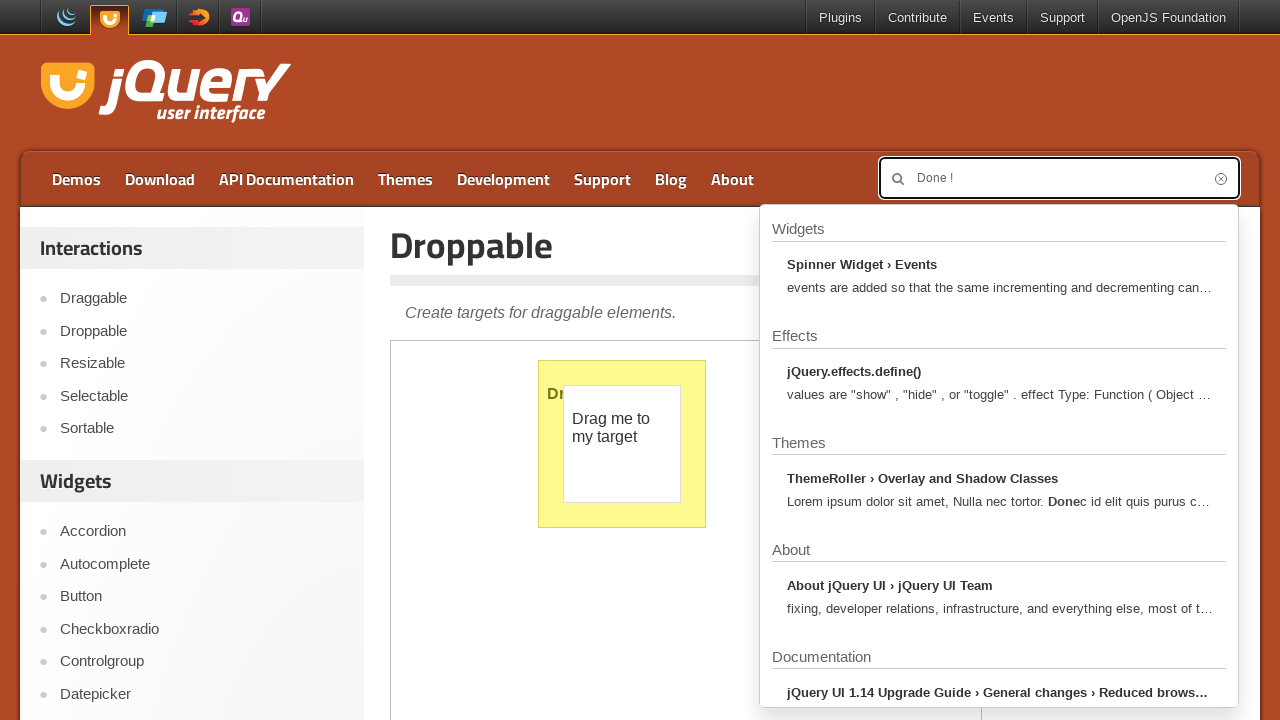